Tests drag and drop functionality within an iframe on the jQuery UI demo page by dragging an element to a droppable target.

Starting URL: https://jqueryui.com/droppable/

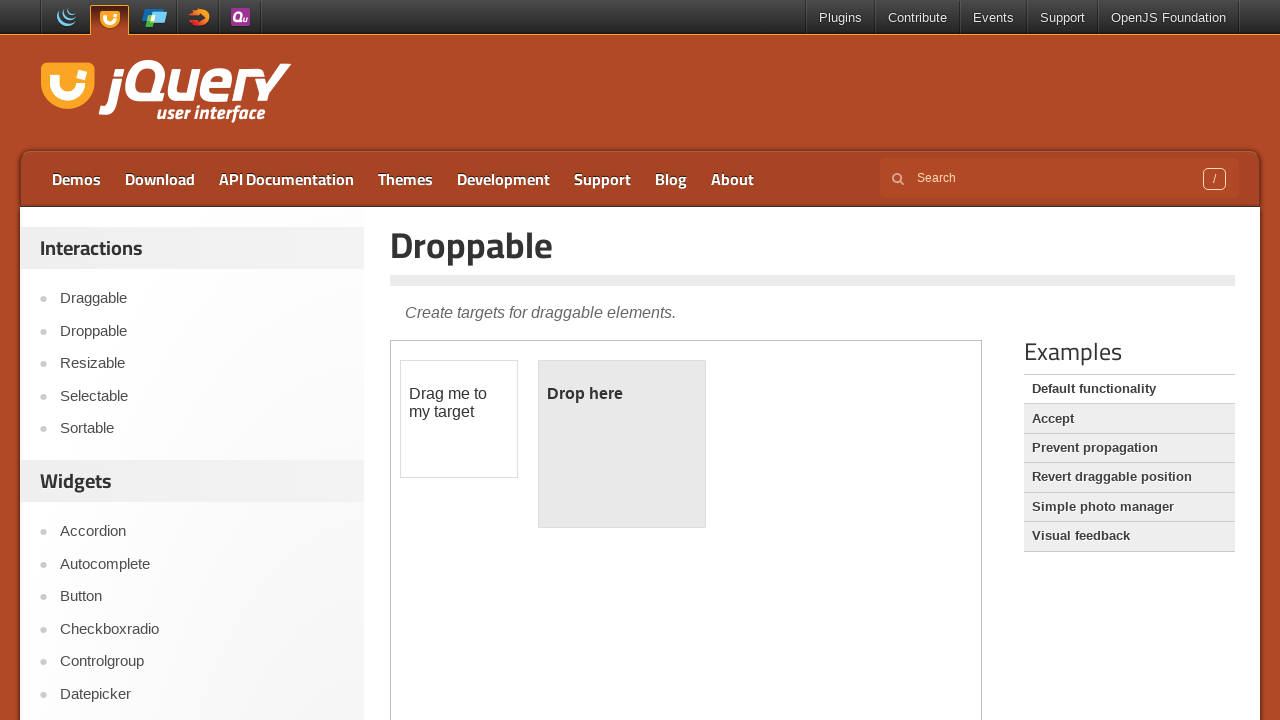

Located iframe with class demo-frame
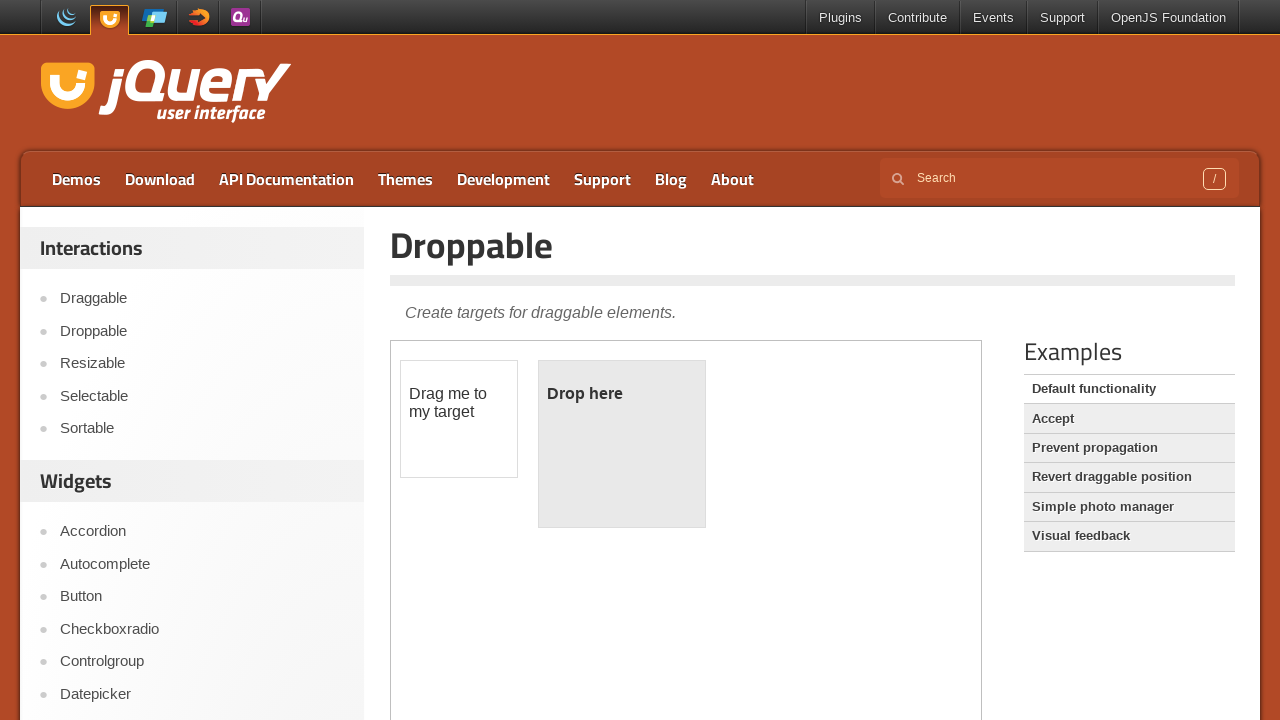

Located draggable element with id 'draggable' in iframe
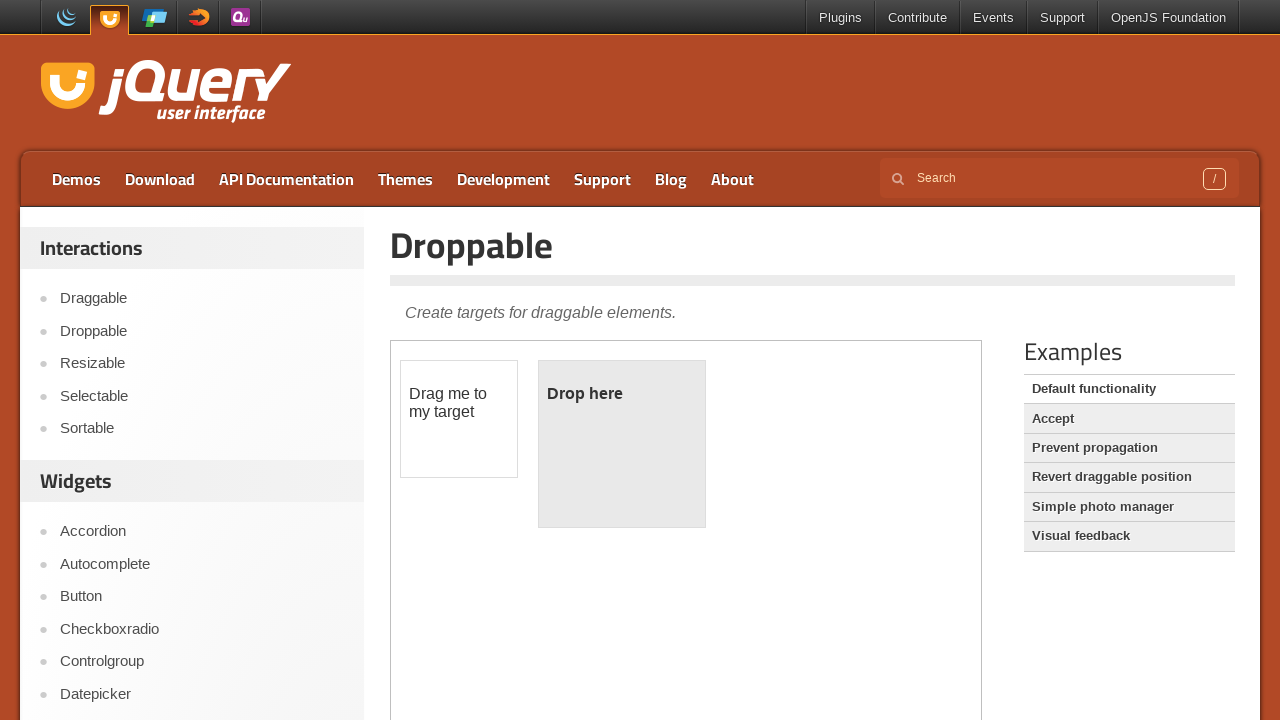

Located droppable target element with id 'droppable' in iframe
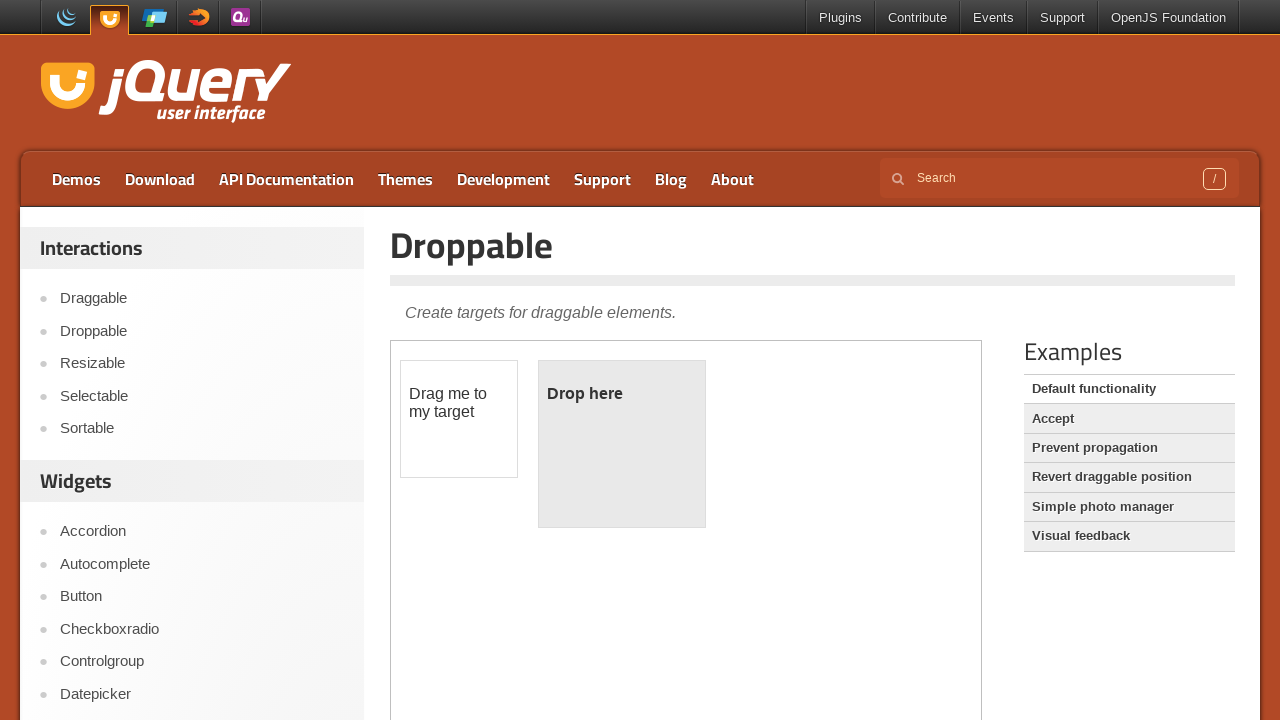

Draggable element became visible
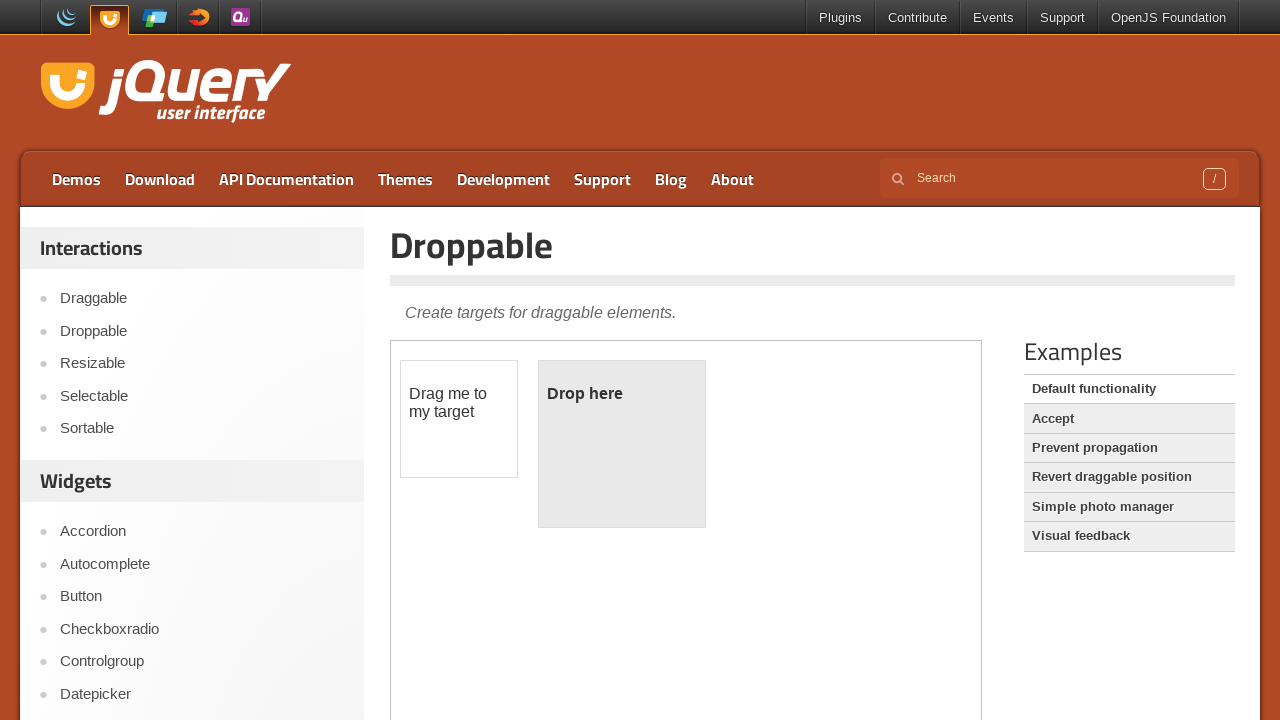

Droppable element became visible
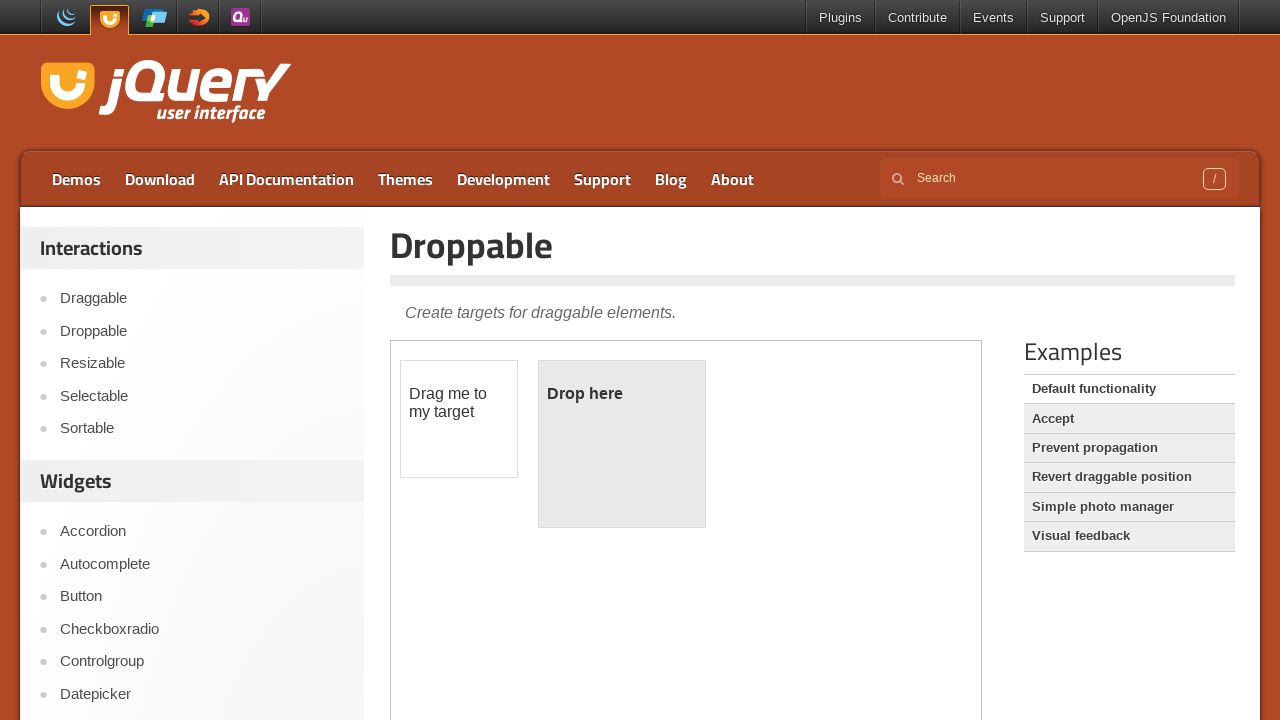

Retrieved element handle for draggable element
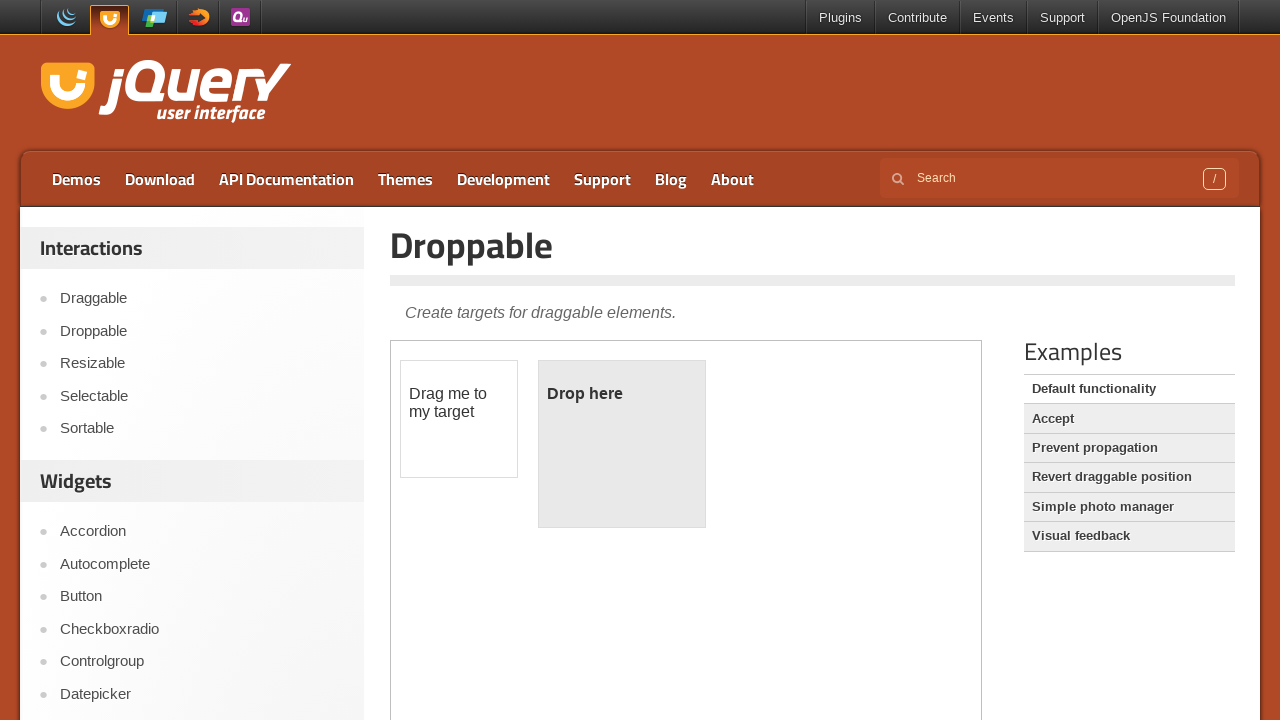

Retrieved element handle for droppable element
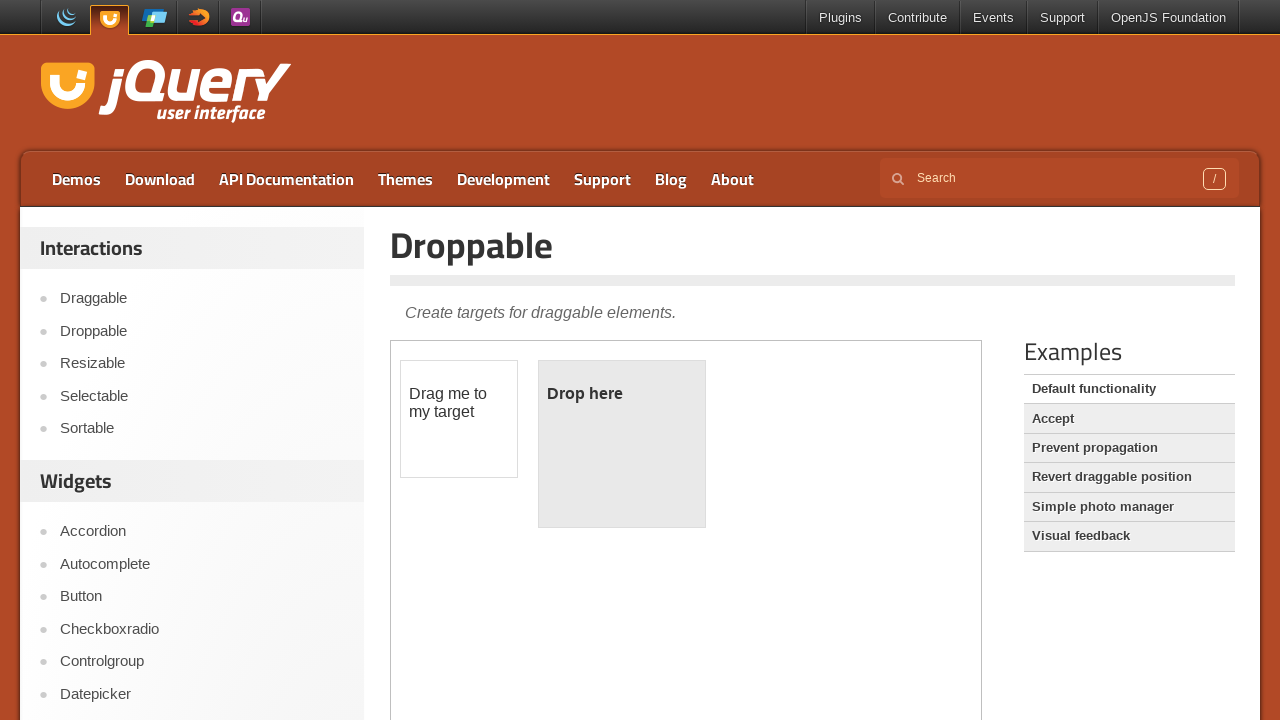

Calculated bounding box for draggable element
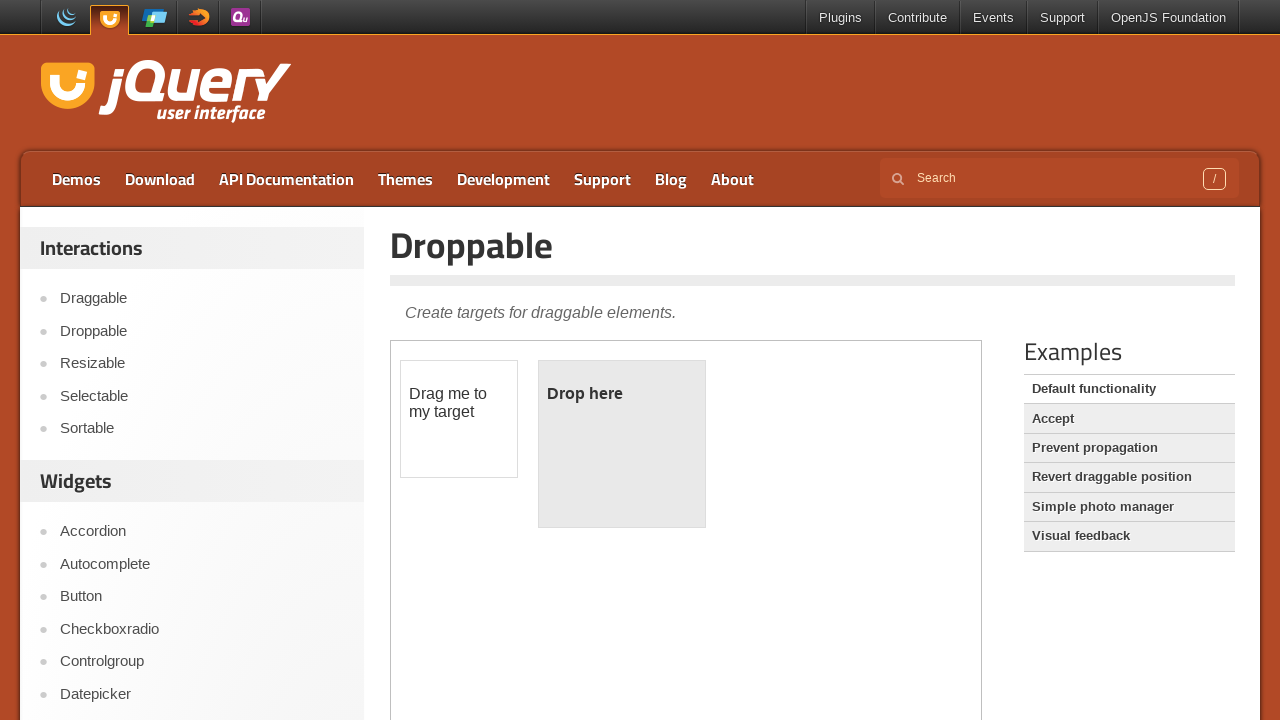

Calculated bounding box for droppable element
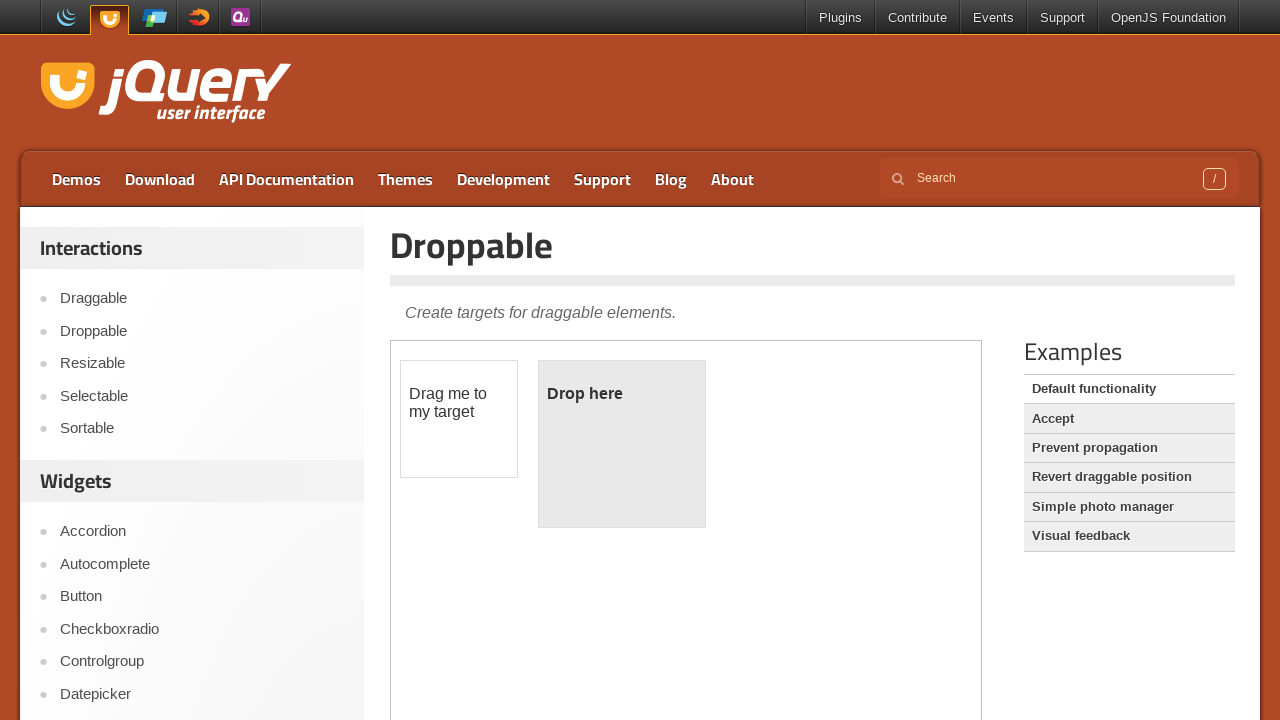

Moved mouse to center of draggable element at (459, 419)
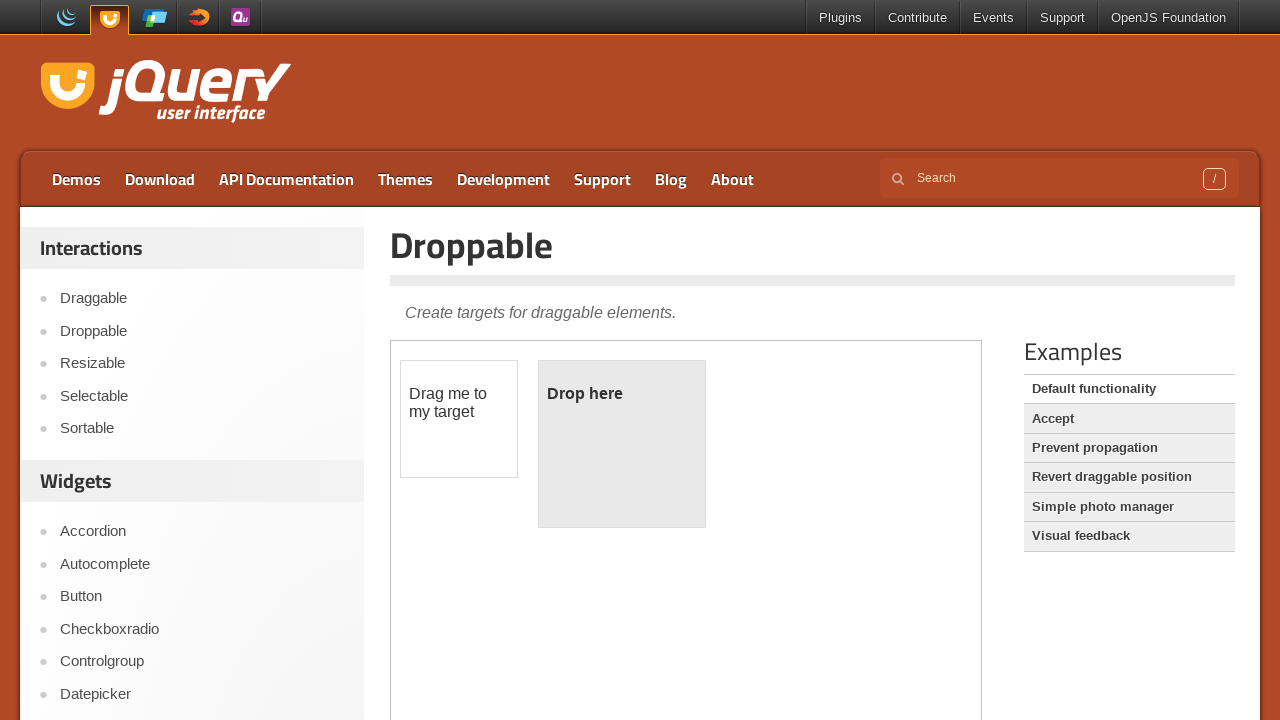

Pressed mouse button down on draggable element at (459, 419)
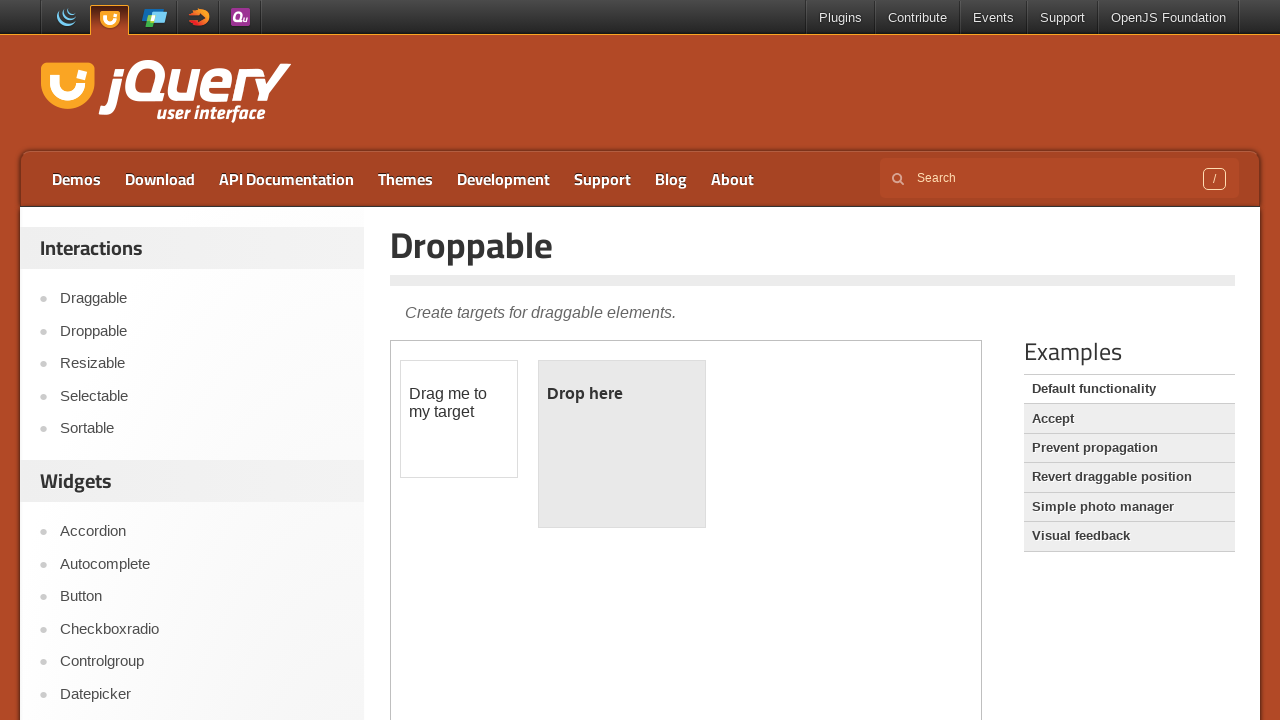

Moved mouse to center of droppable target at (622, 444)
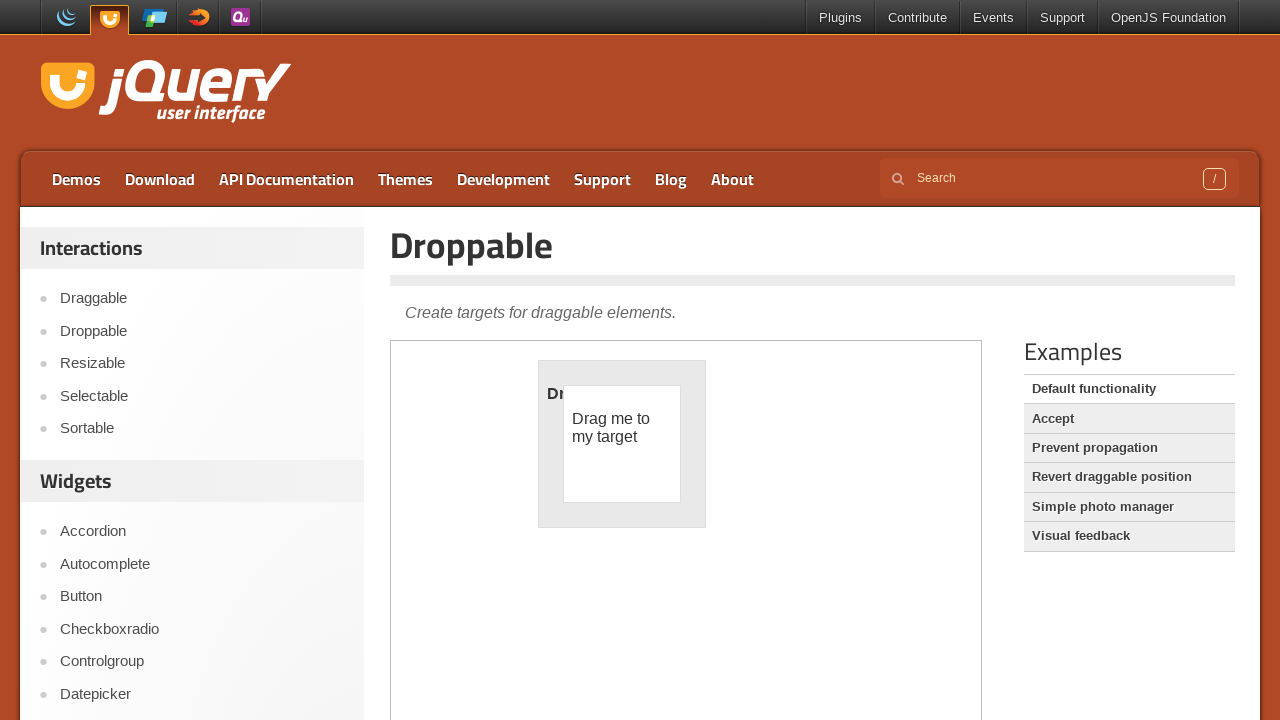

Released mouse button to complete drag and drop at (622, 444)
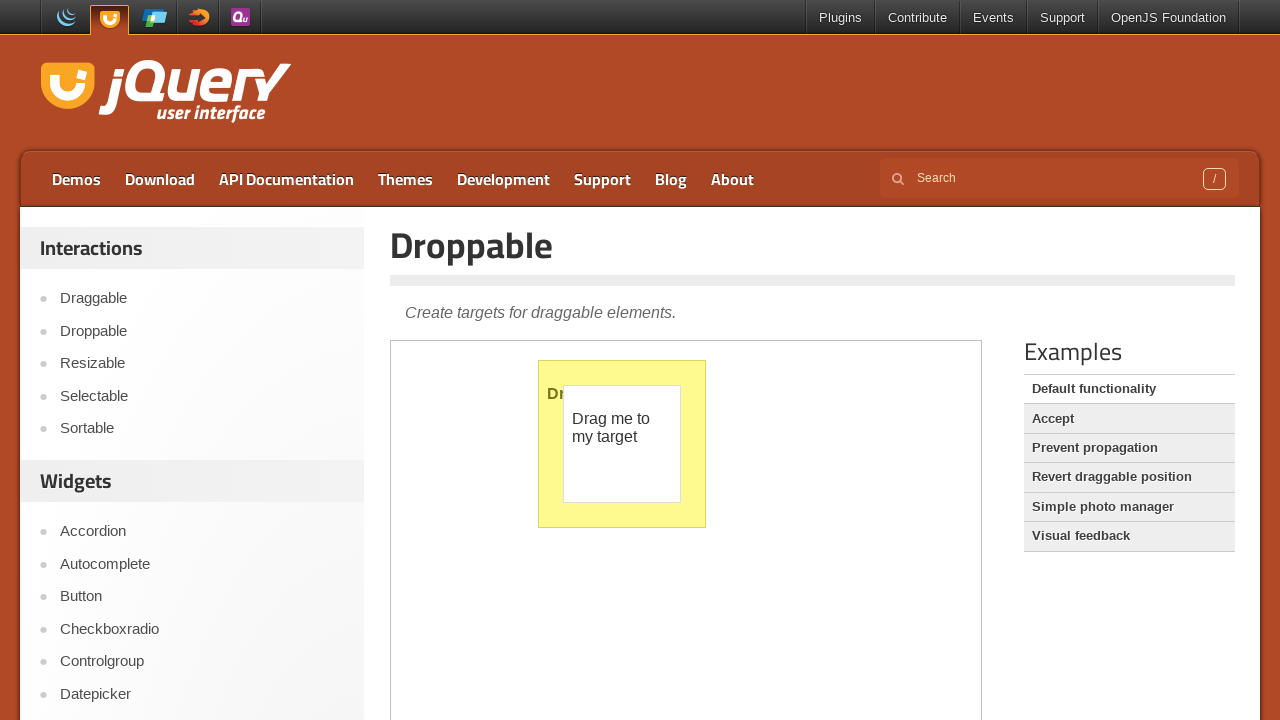

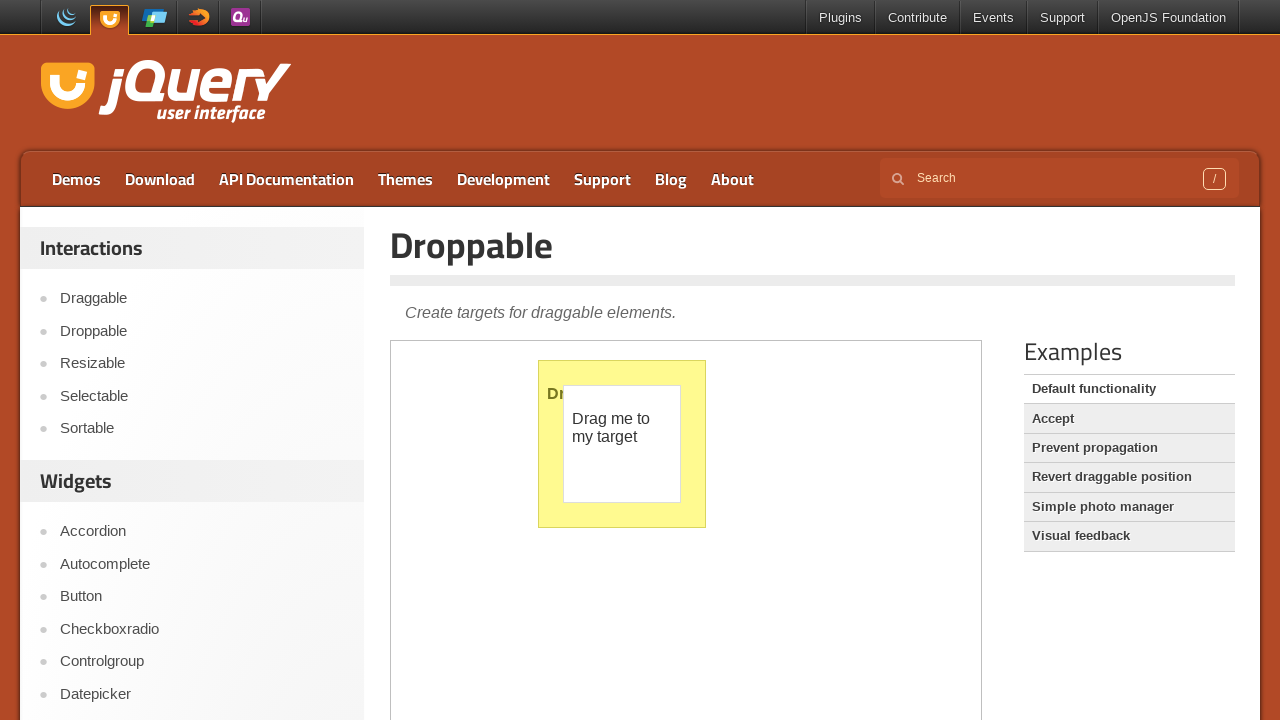